Tests that entering a password that is too short displays password validation error messages.

Starting URL: https://alada.vn/tai-khoan/dang-ky.html

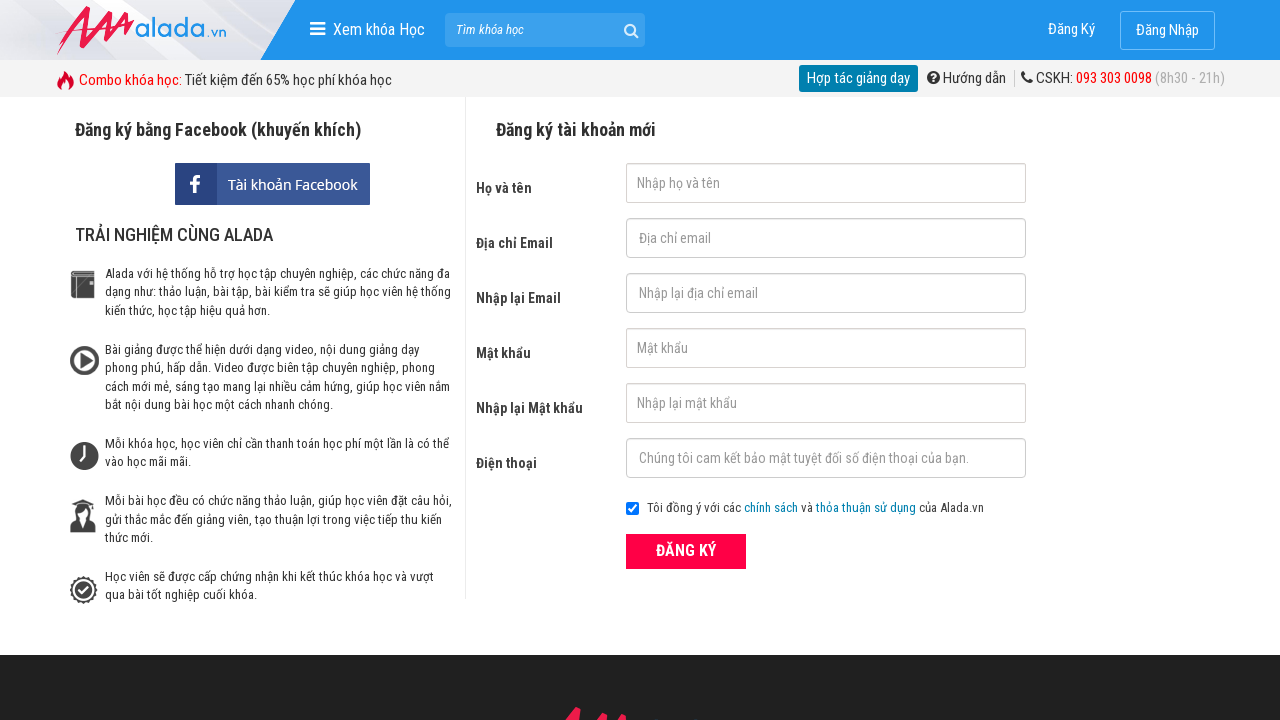

Filled first name field with 'PBou17386' on #txtFirstname
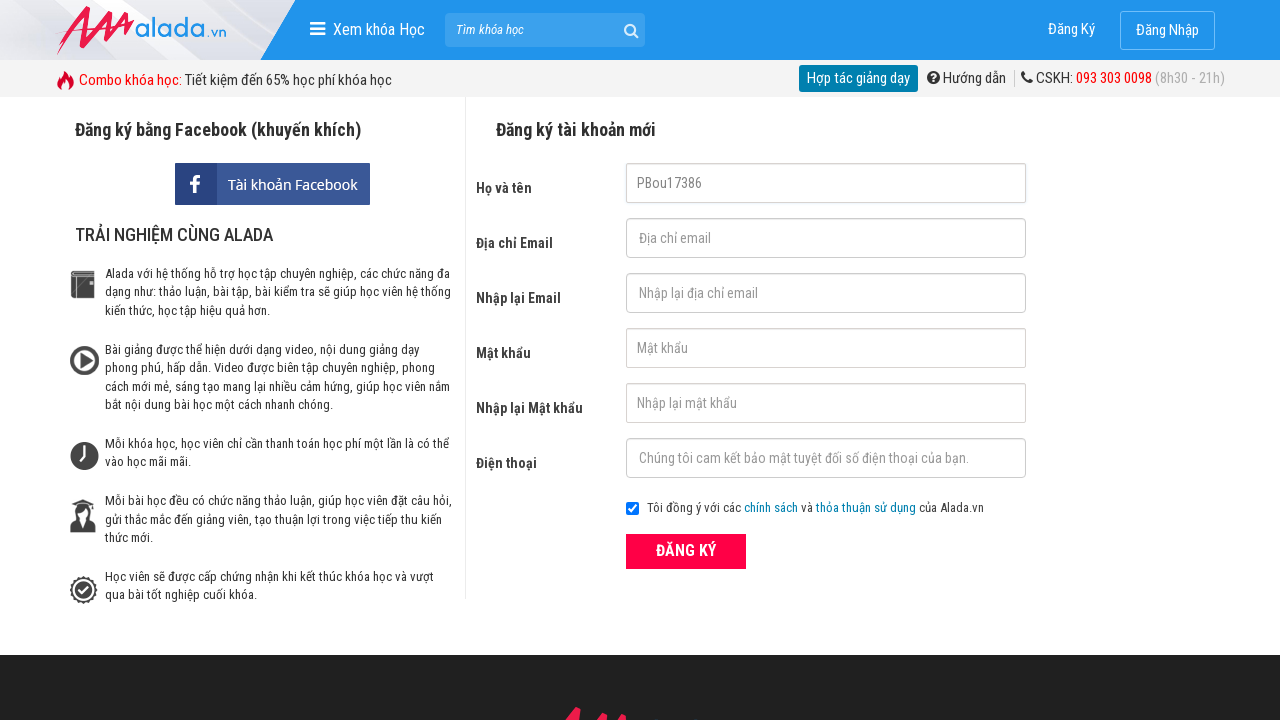

Filled email field with 'John@gmai.net' on #txtEmail
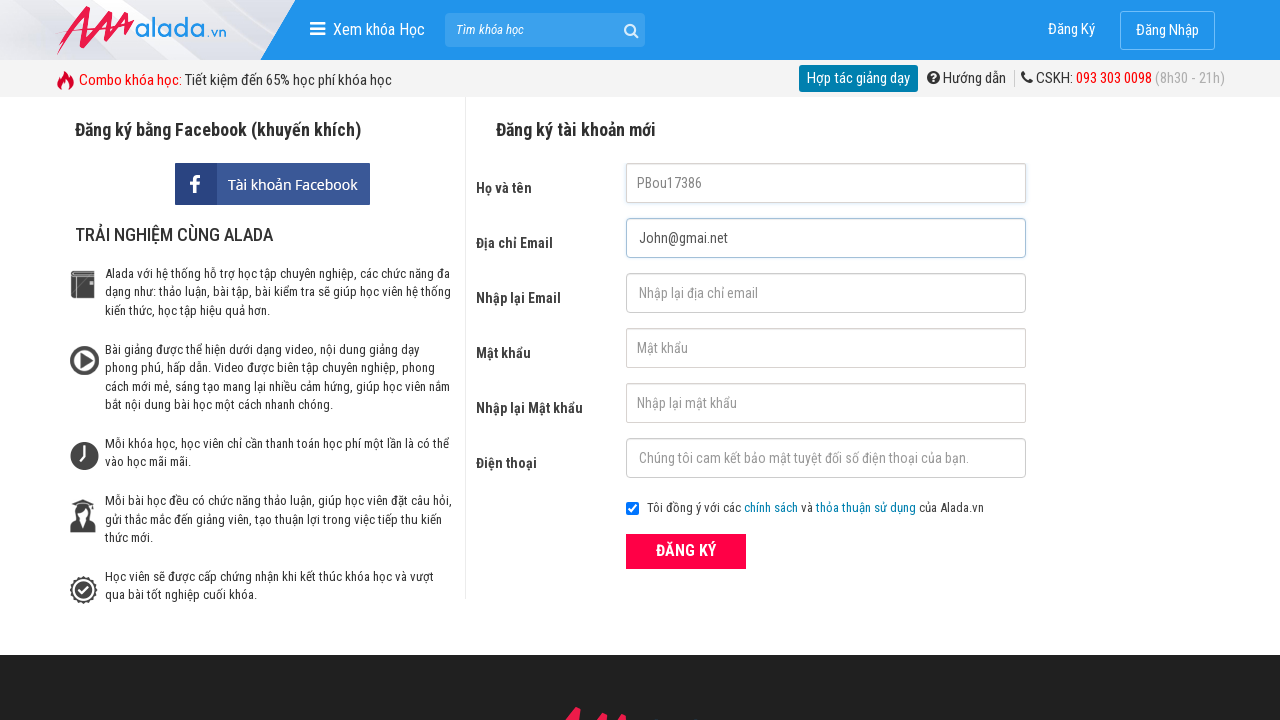

Filled confirm email field with 'John@gmai.net' on #txtCEmail
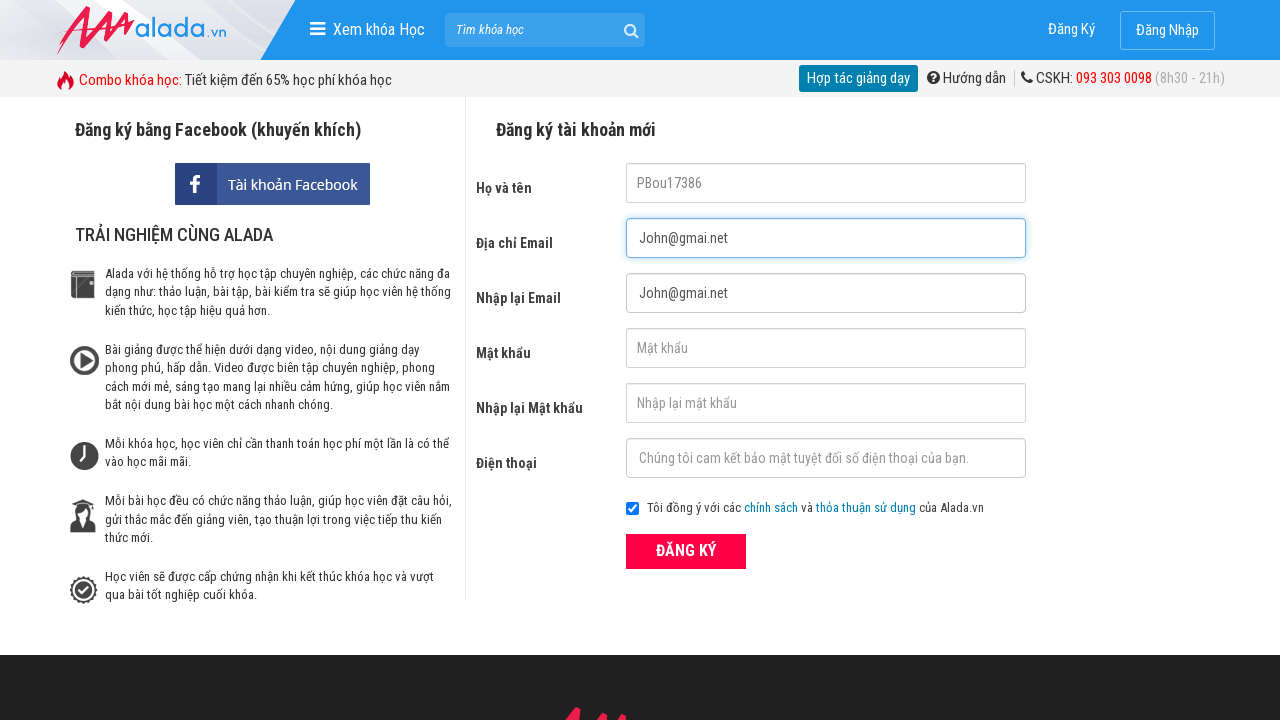

Filled password field with short password 'PB' on #txtPassword
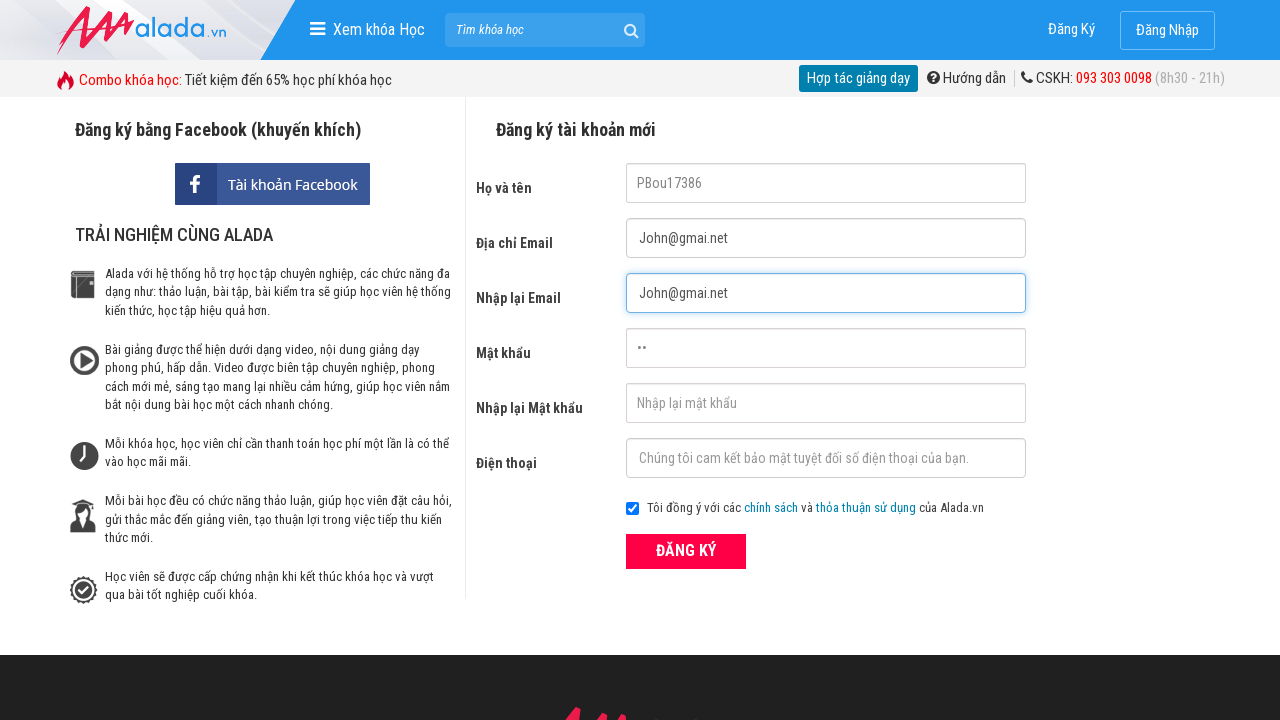

Filled confirm password field with short password 'PB' on #txtCPassword
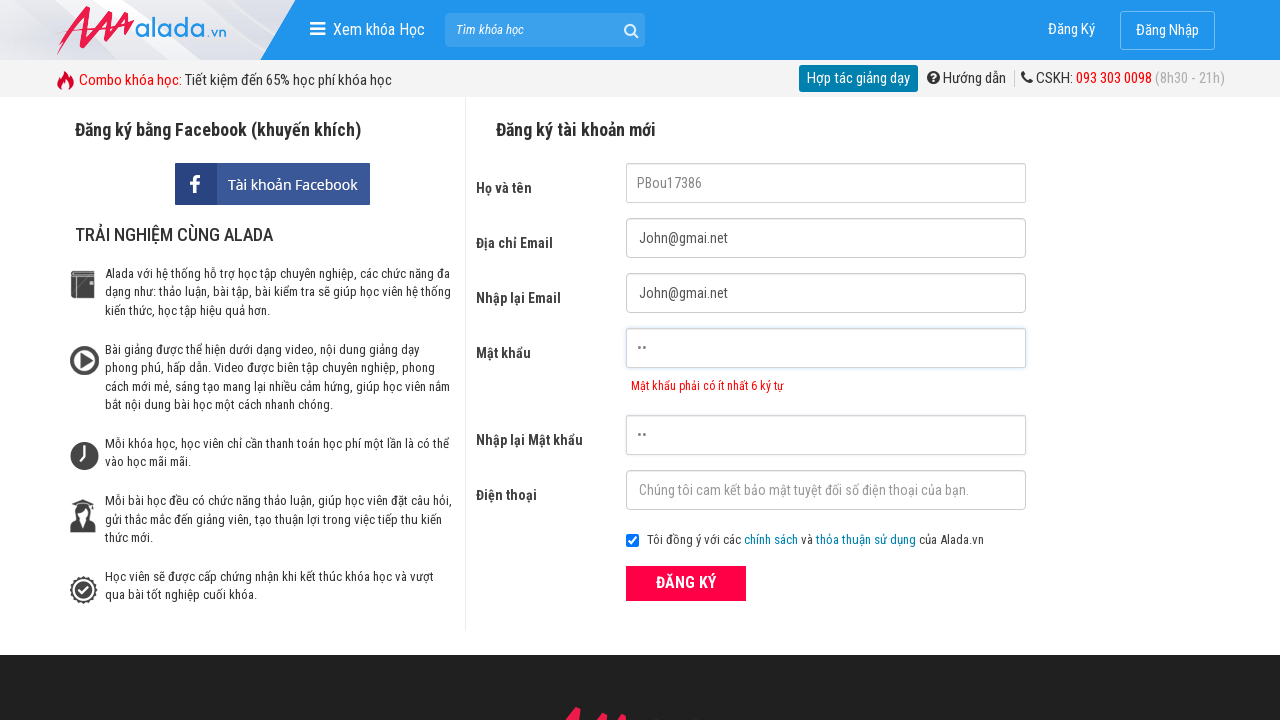

Filled phone field with '08363759367' on #txtPhone
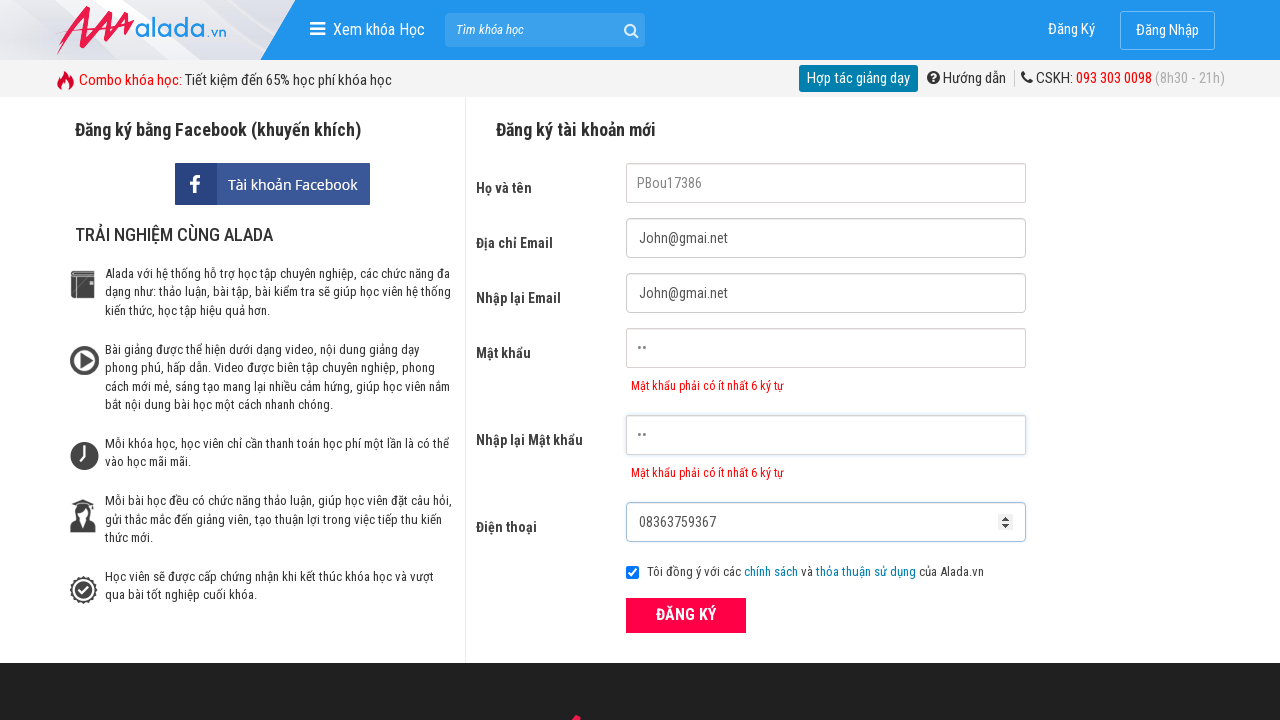

Clicked ĐĂNG KÝ (register) button at (686, 615) on xpath=//form[@id='frmLogin']//button[text()='ĐĂNG KÝ']
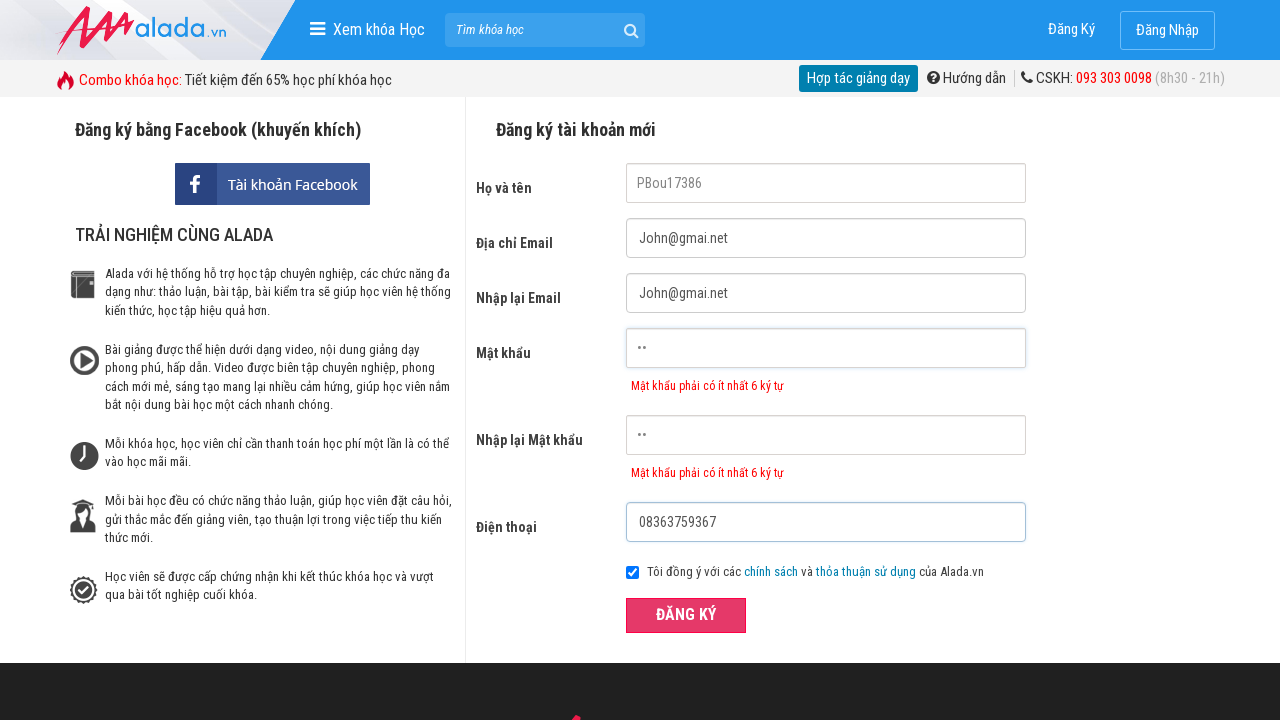

Password error message appeared
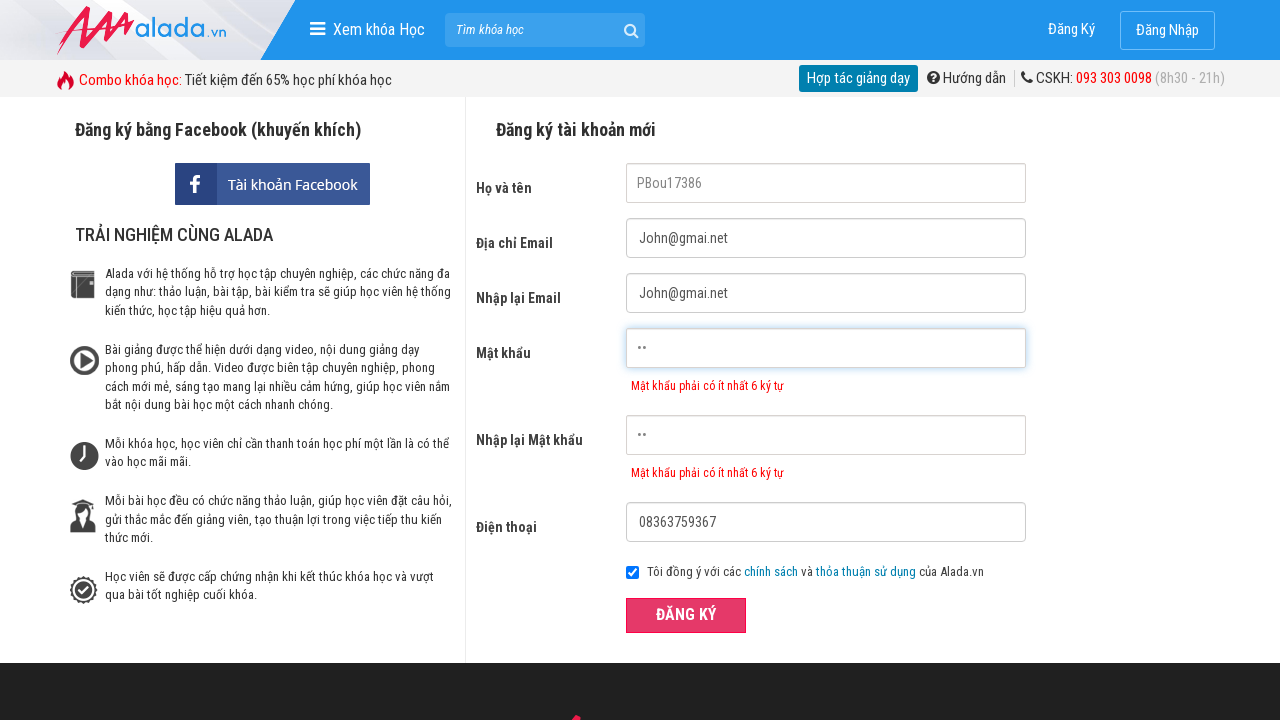

Confirm password error message appeared
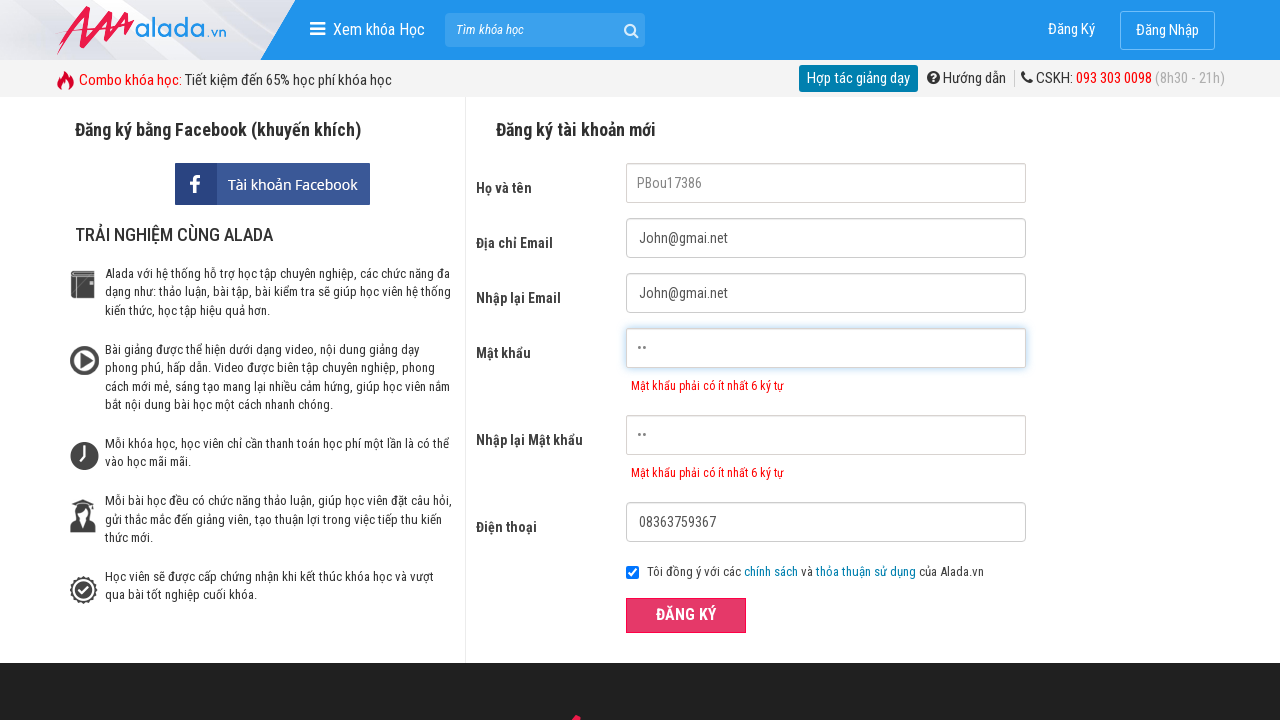

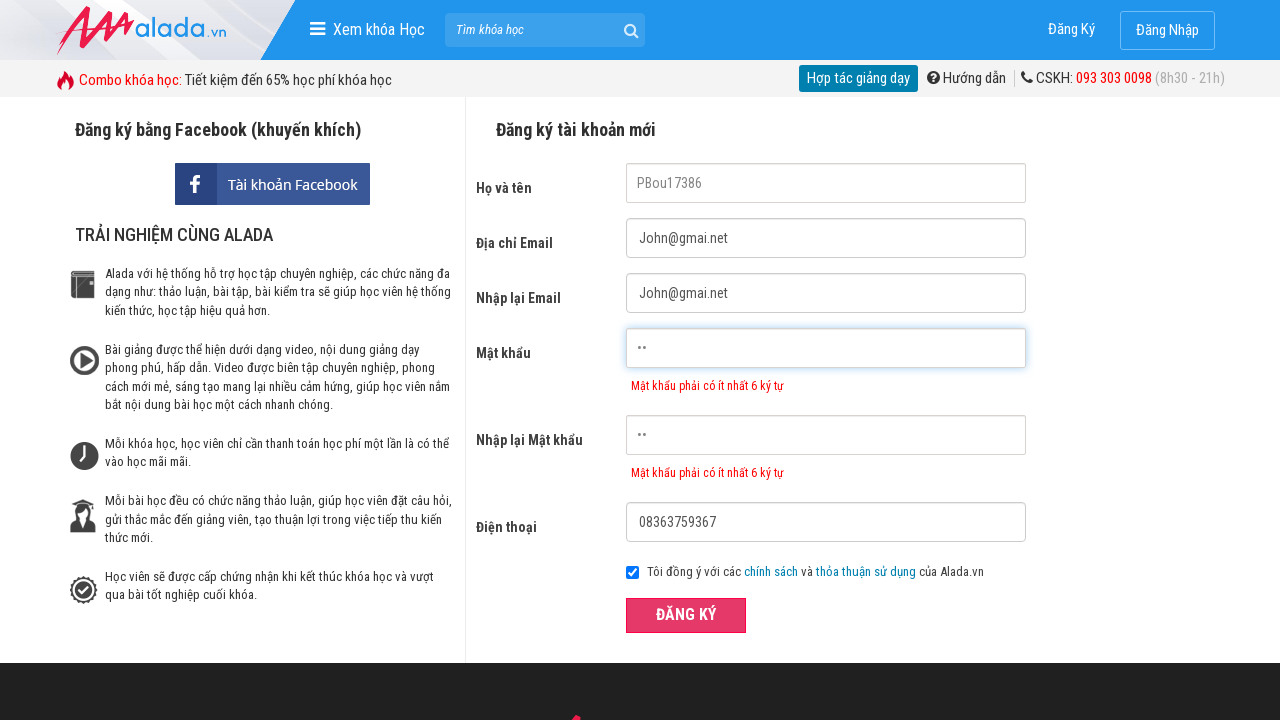